Tests that an error message is shown when trying to save an empty name field

Starting URL: https://devmountain-qa.github.io/employee-manager/1.2_Version/index.html

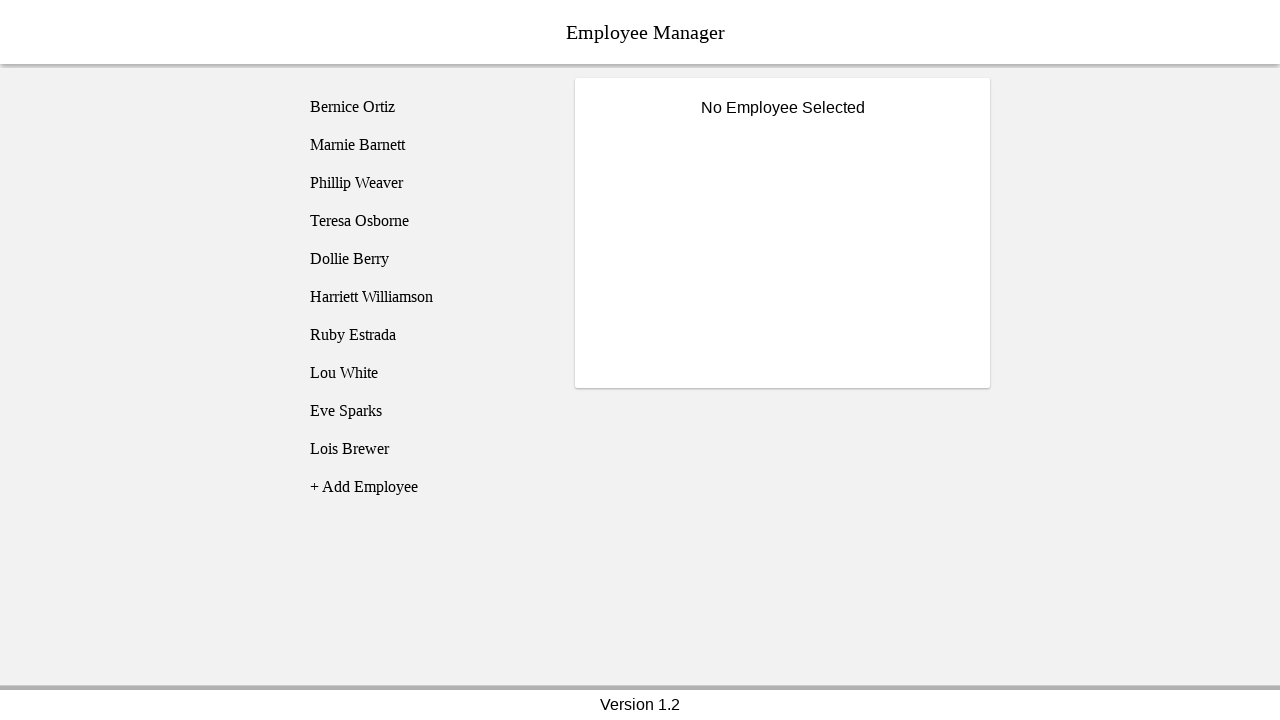

Clicked on Bernice Ortiz employee at (425, 107) on [name='employee1']
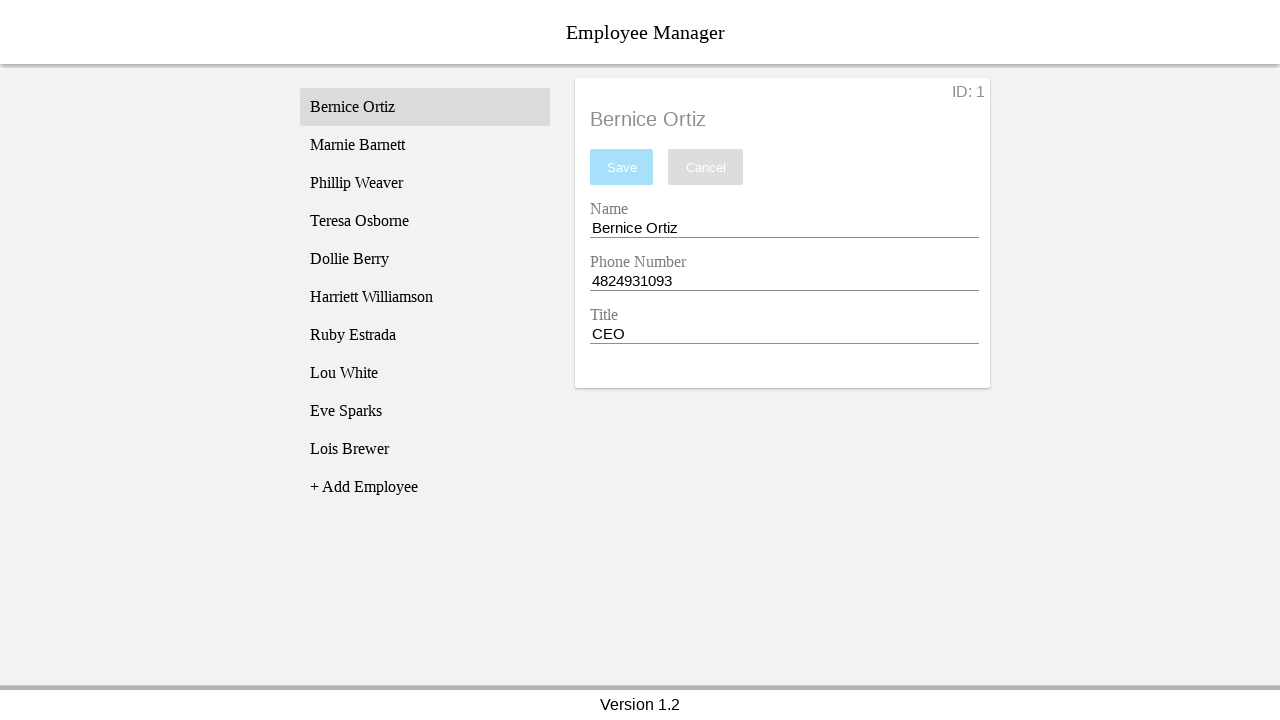

Name input field became visible
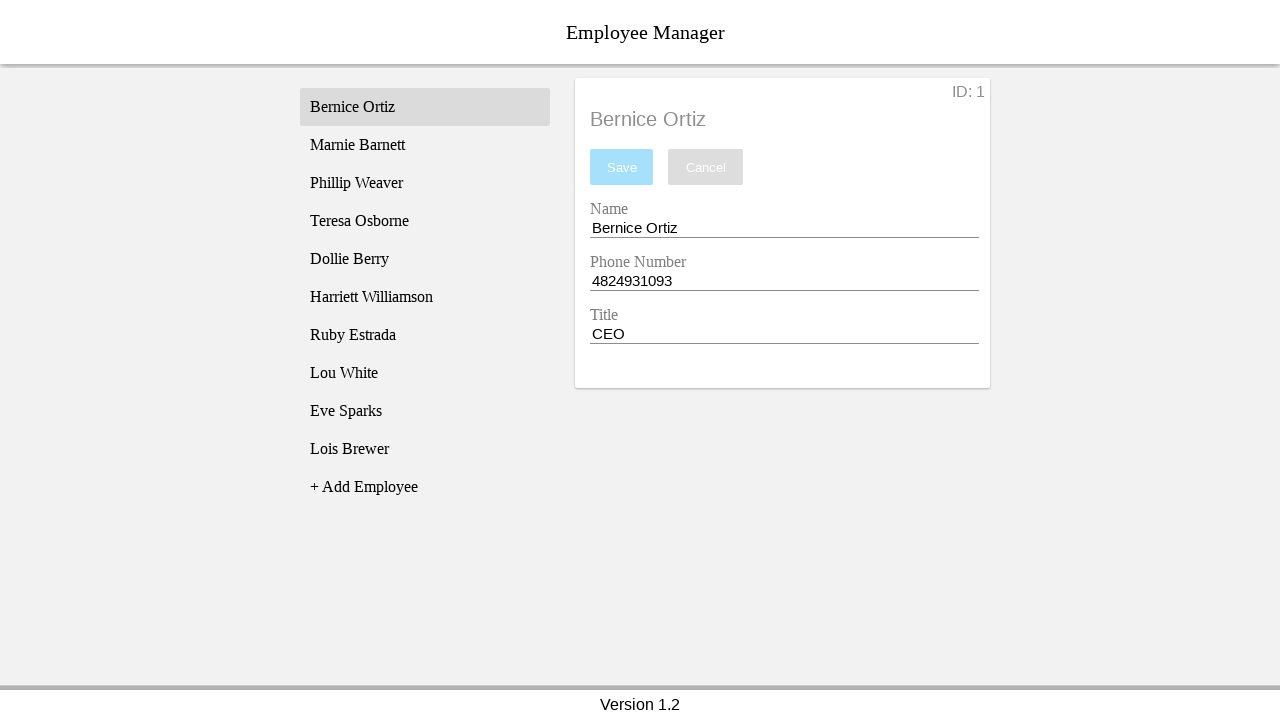

Cleared the name input field completely on [name='nameEntry']
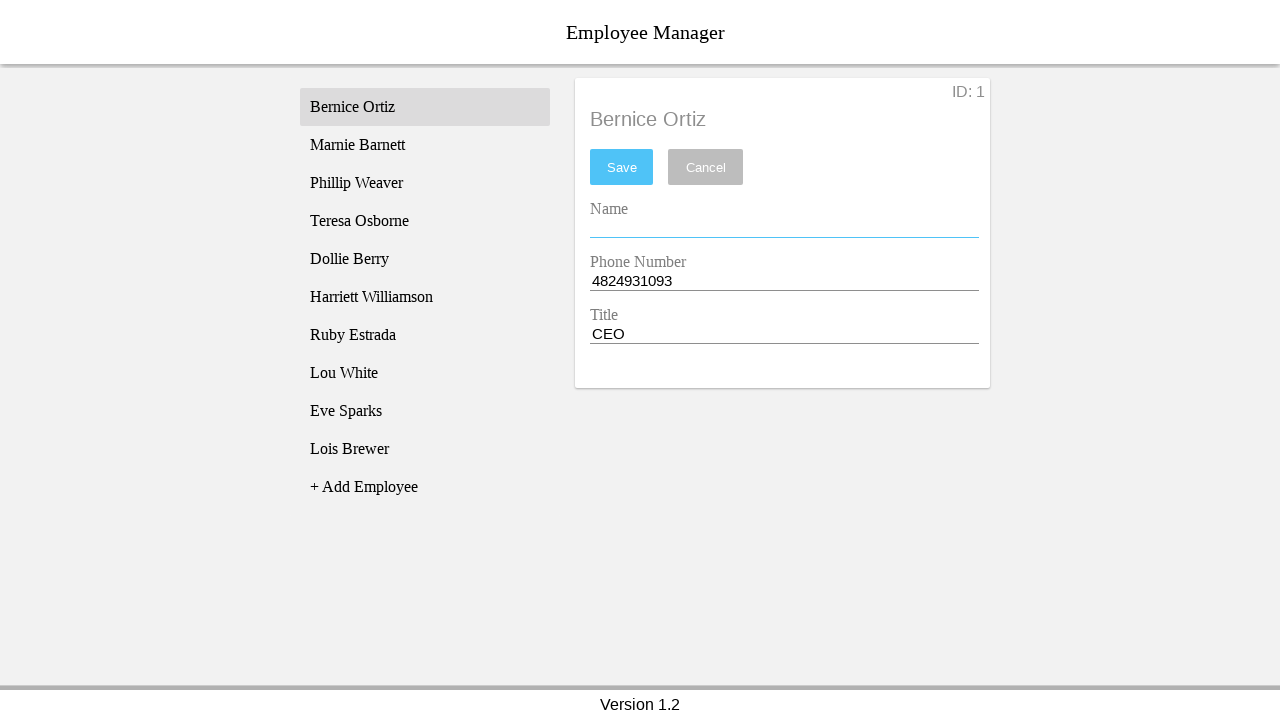

Pressed space key in name field on [name='nameEntry']
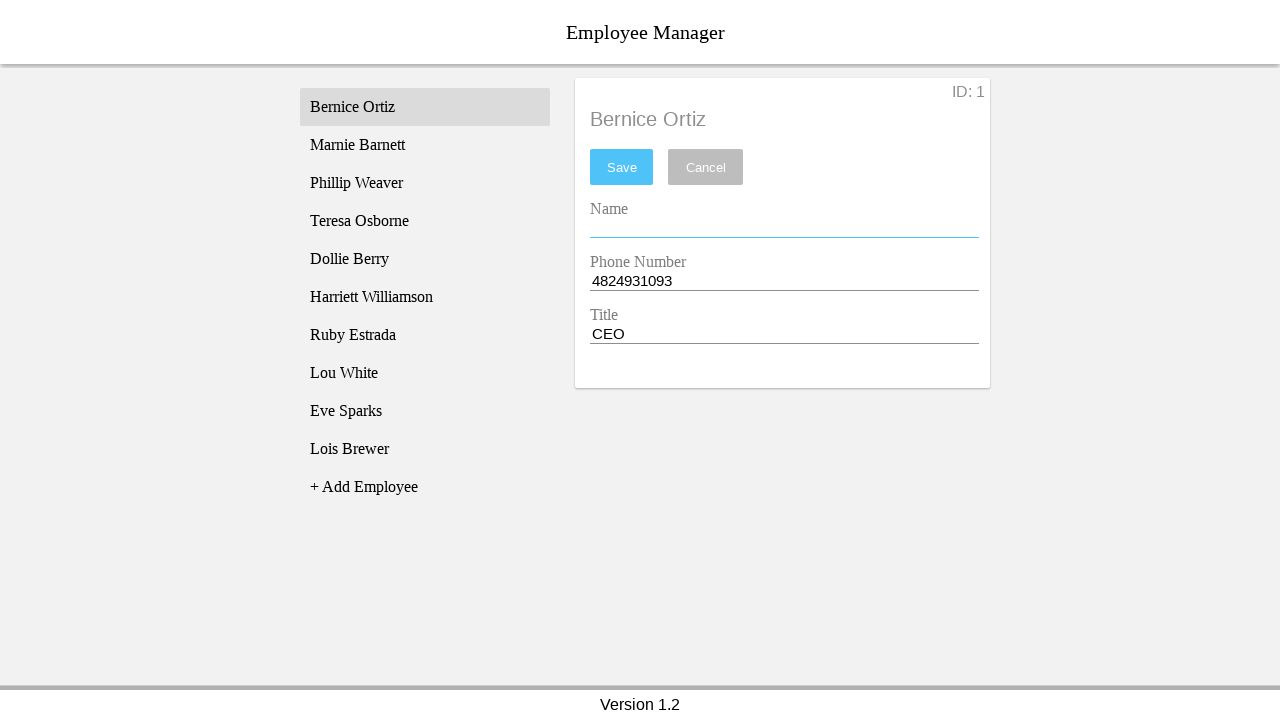

Pressed backspace to remove space and trigger validation on [name='nameEntry']
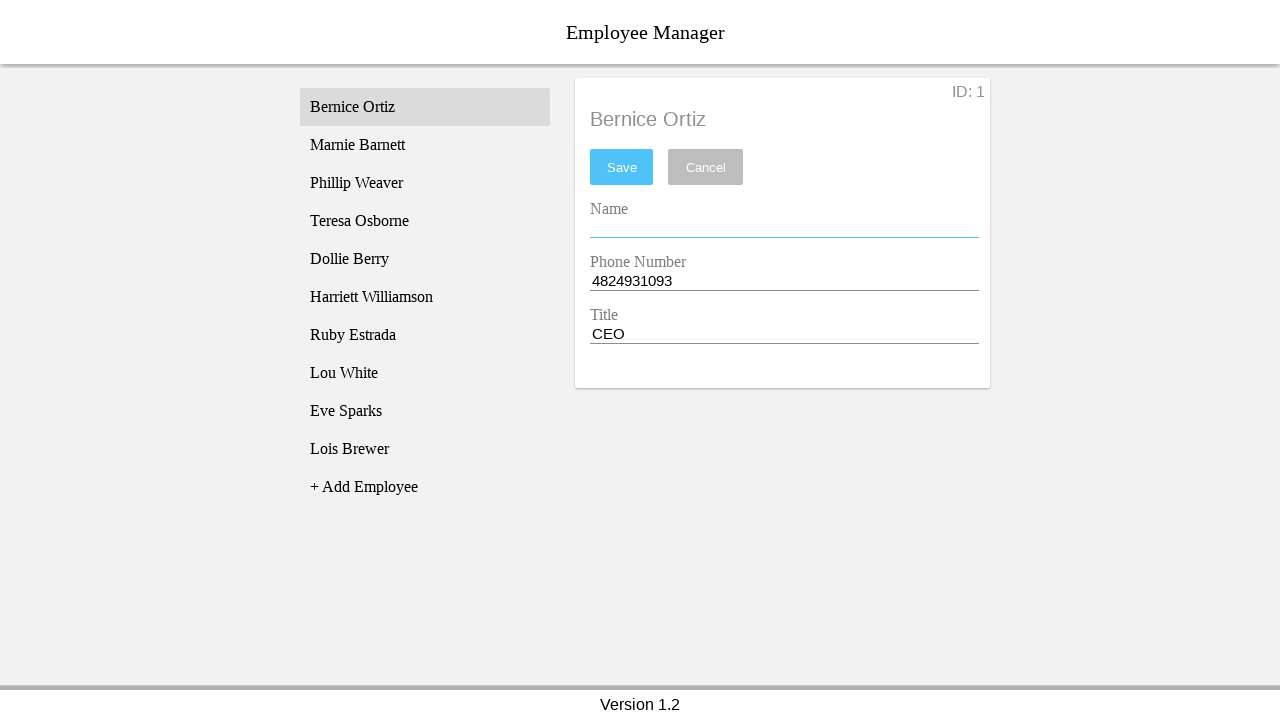

Clicked save button to attempt saving with empty name at (622, 167) on #saveBtn
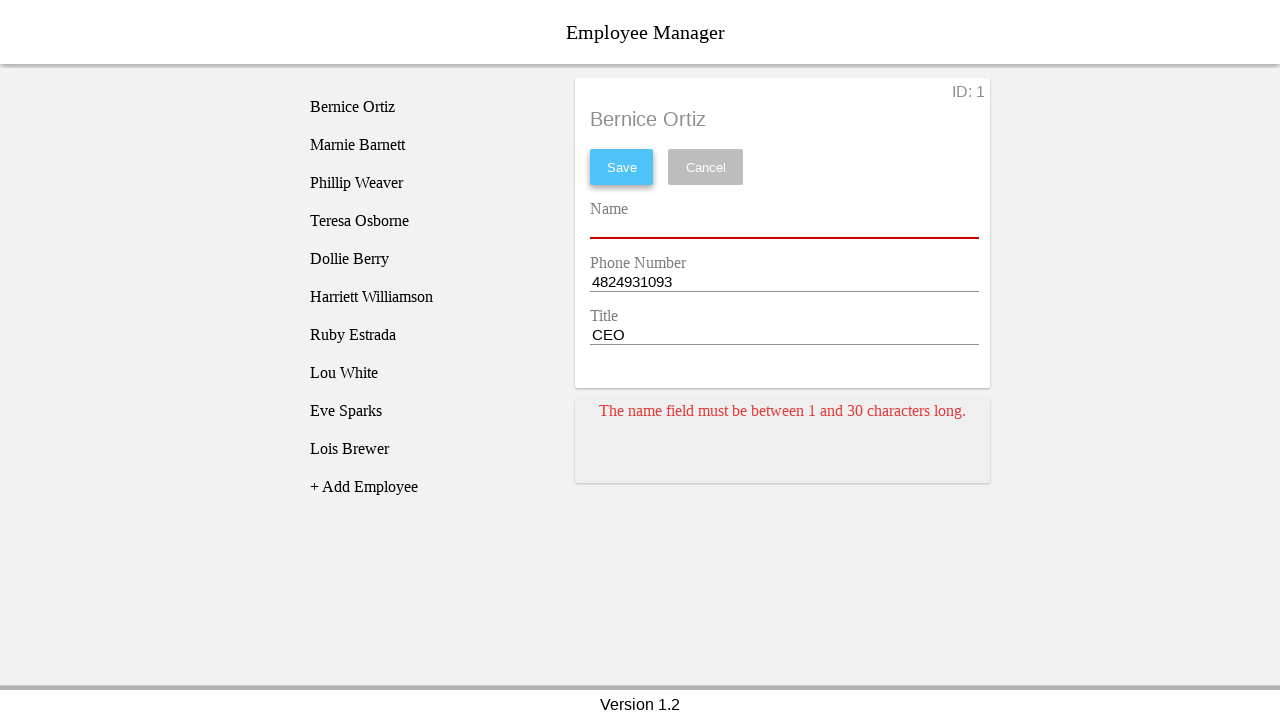

Error message card appeared for empty name field
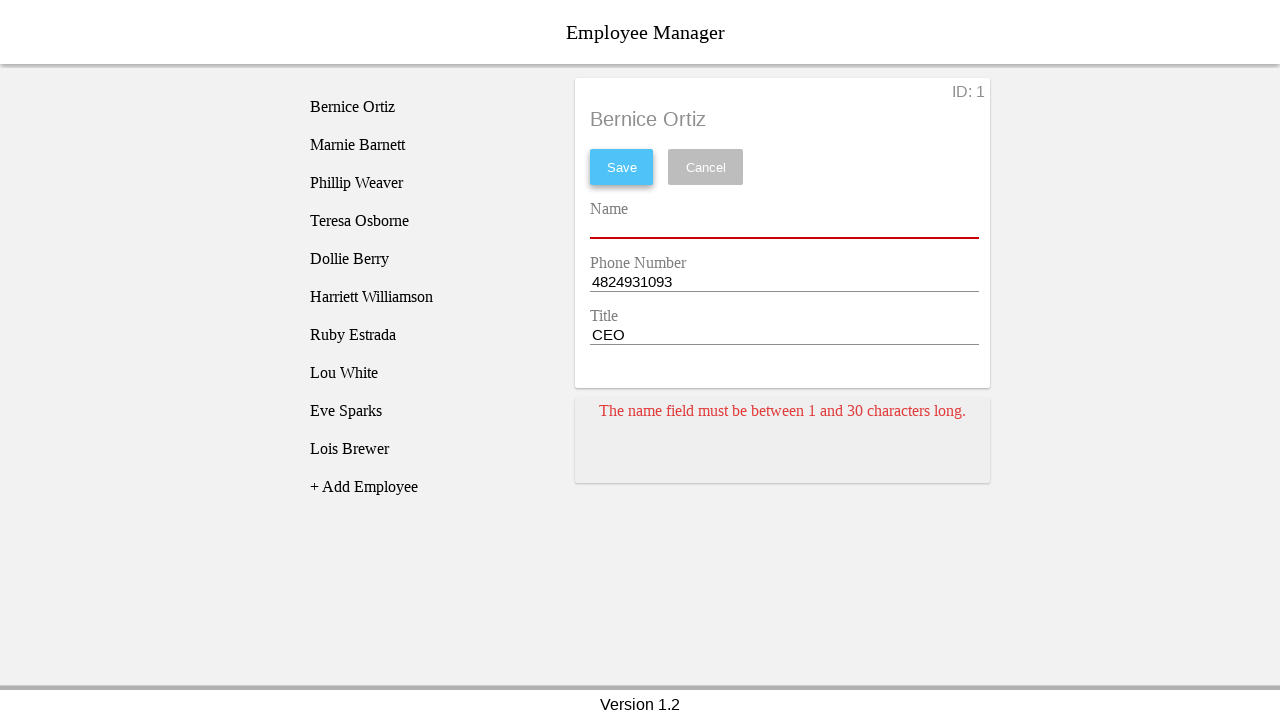

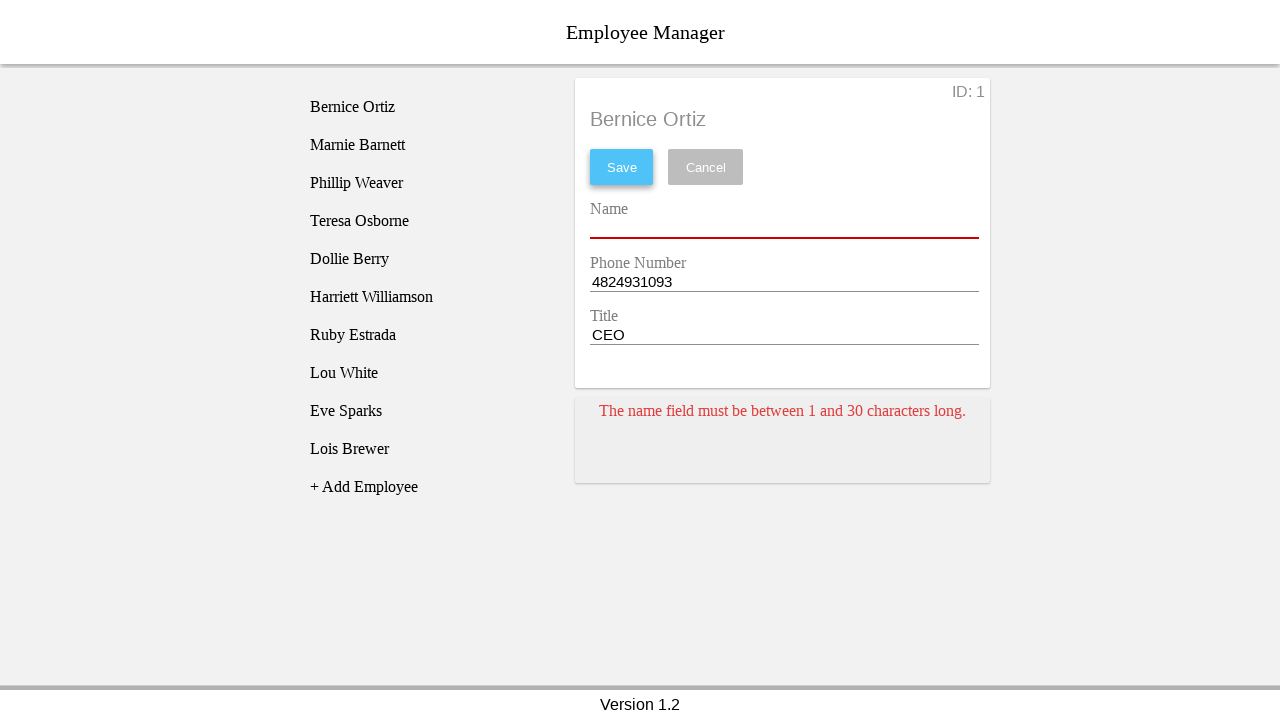